Tests JavaScript alert handling by interacting with three types of alerts: simple alert (accept), confirmation alert (dismiss), and prompt alert (enter text and accept)

Starting URL: https://the-internet.herokuapp.com/javascript_alerts

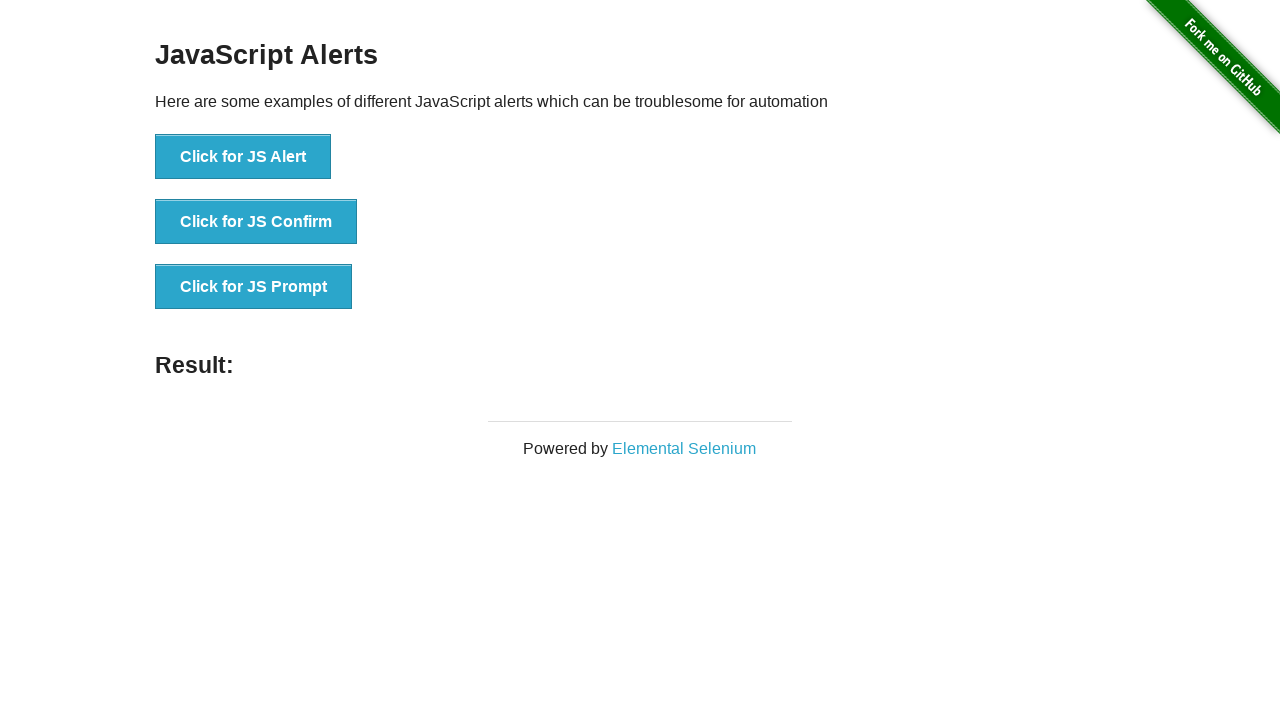

Clicked button to trigger simple JS alert at (243, 157) on xpath=//button[contains(text(),'Click for JS Alert')]
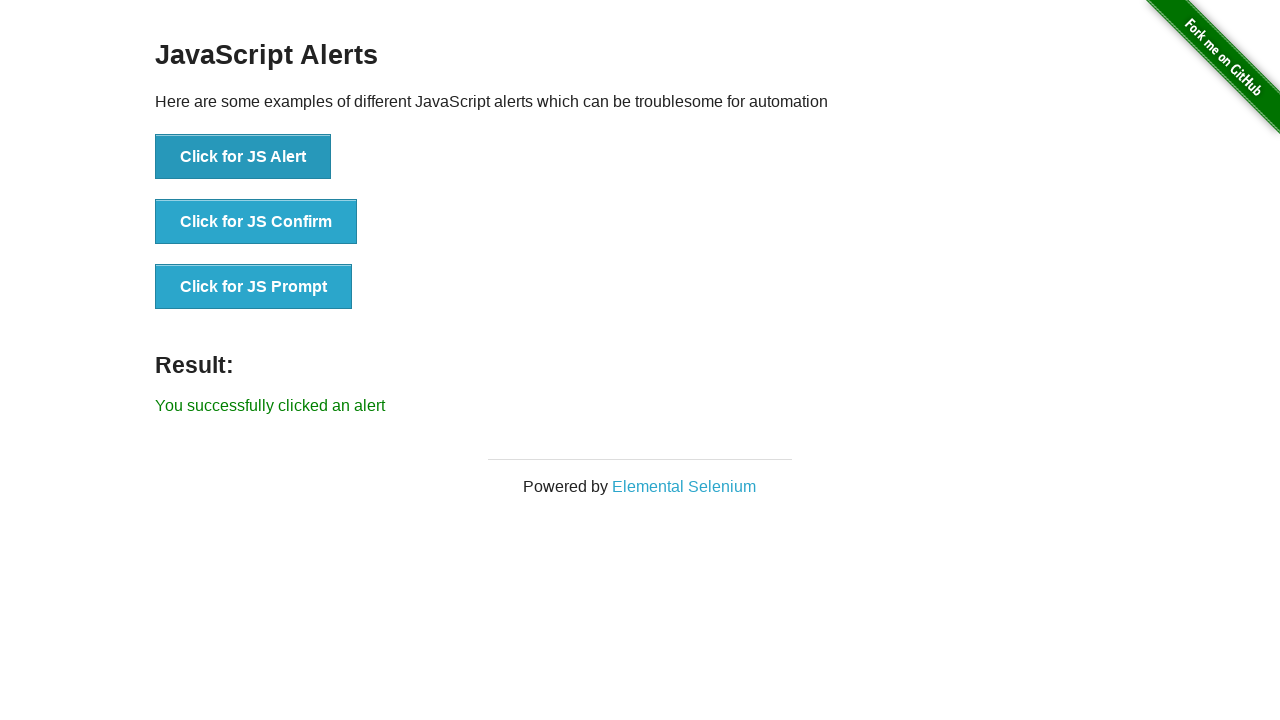

Clicked JS alert button and accepted the alert at (243, 157) on xpath=//button[contains(text(),'Click for JS Alert')]
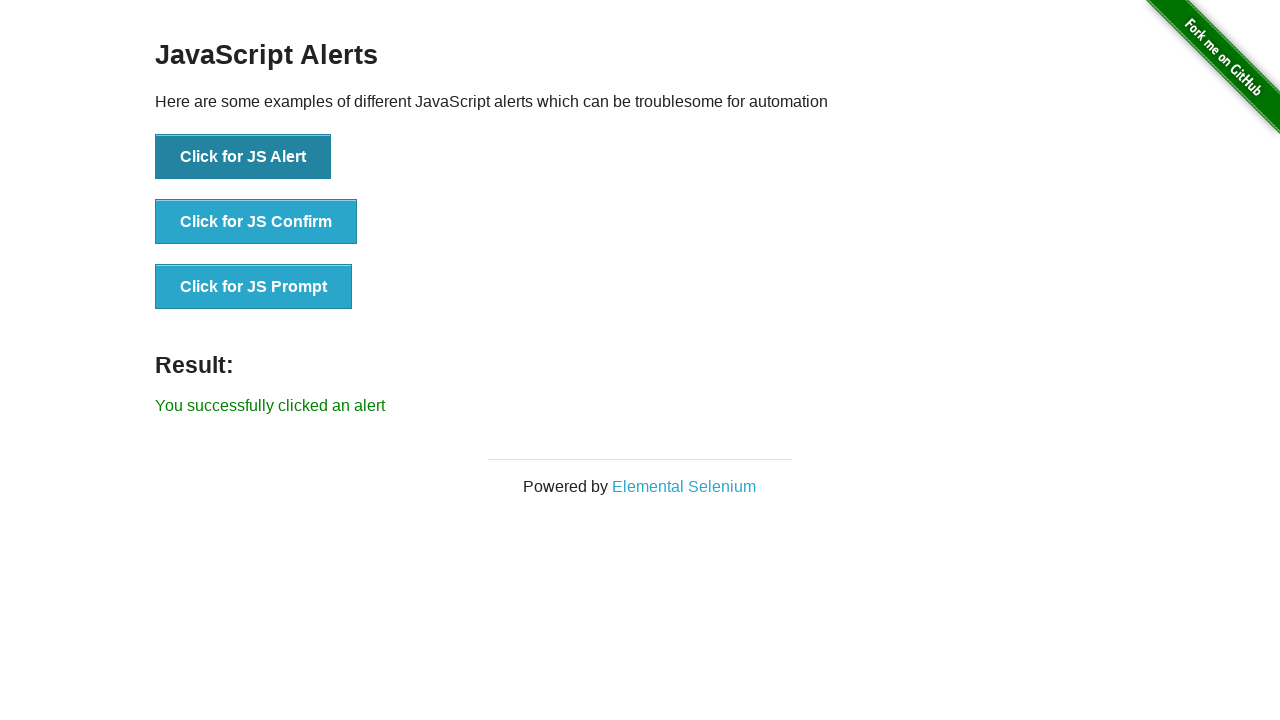

Clicked JS confirm button and dismissed the confirmation alert at (256, 222) on xpath=//button[contains(text(),'Click for JS Confirm')]
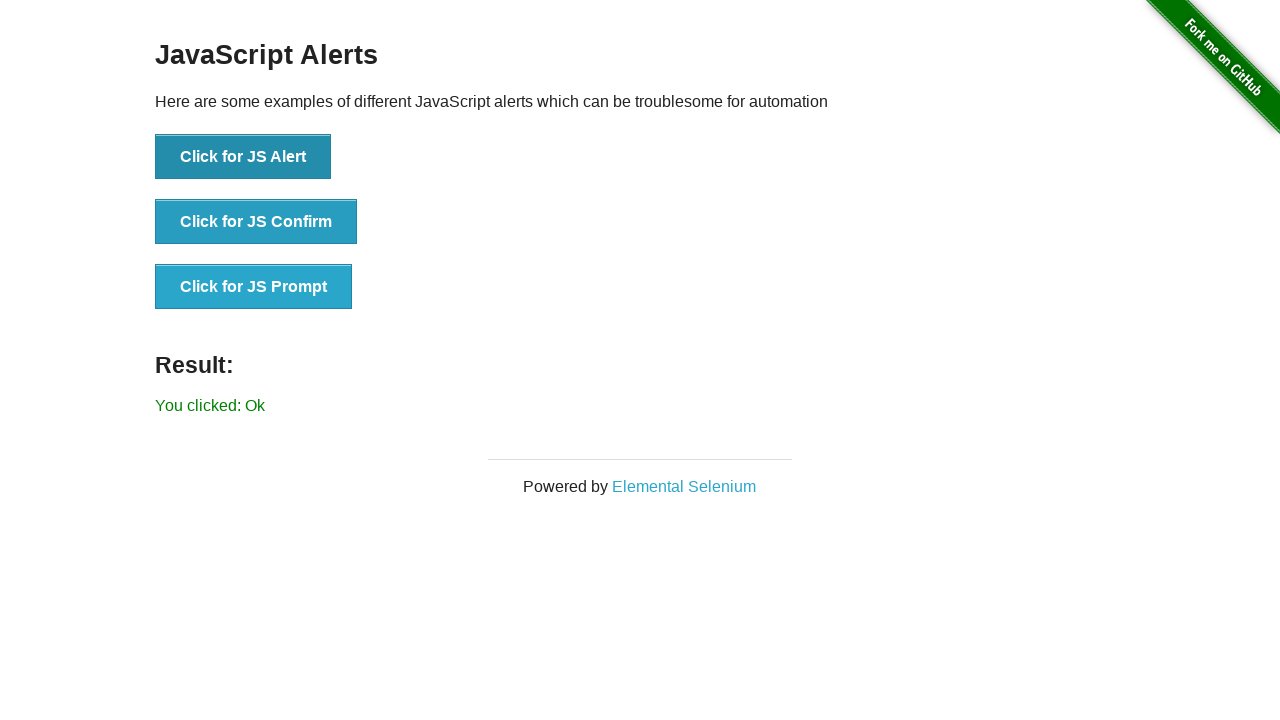

Waited for confirmation result to update
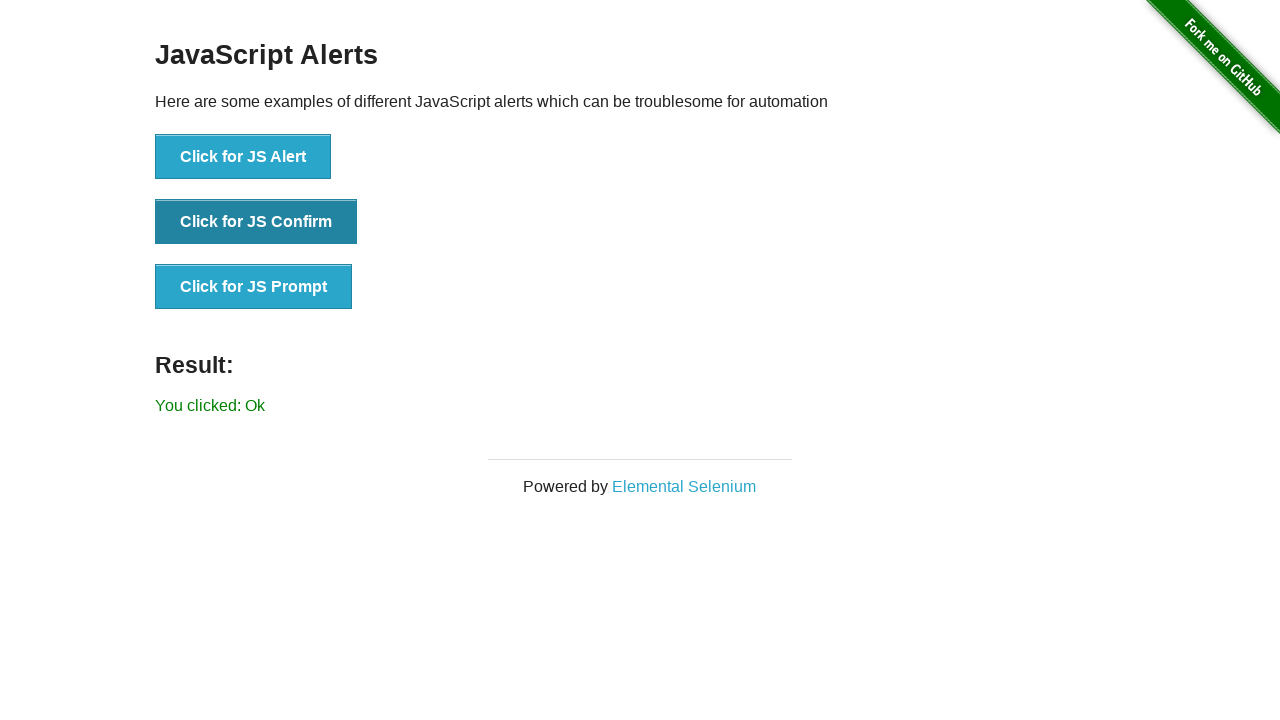

Clicked JS prompt button, entered 'Hello' in the prompt, and accepted it at (254, 287) on xpath=//button[contains(text(),'Click for JS Prompt')]
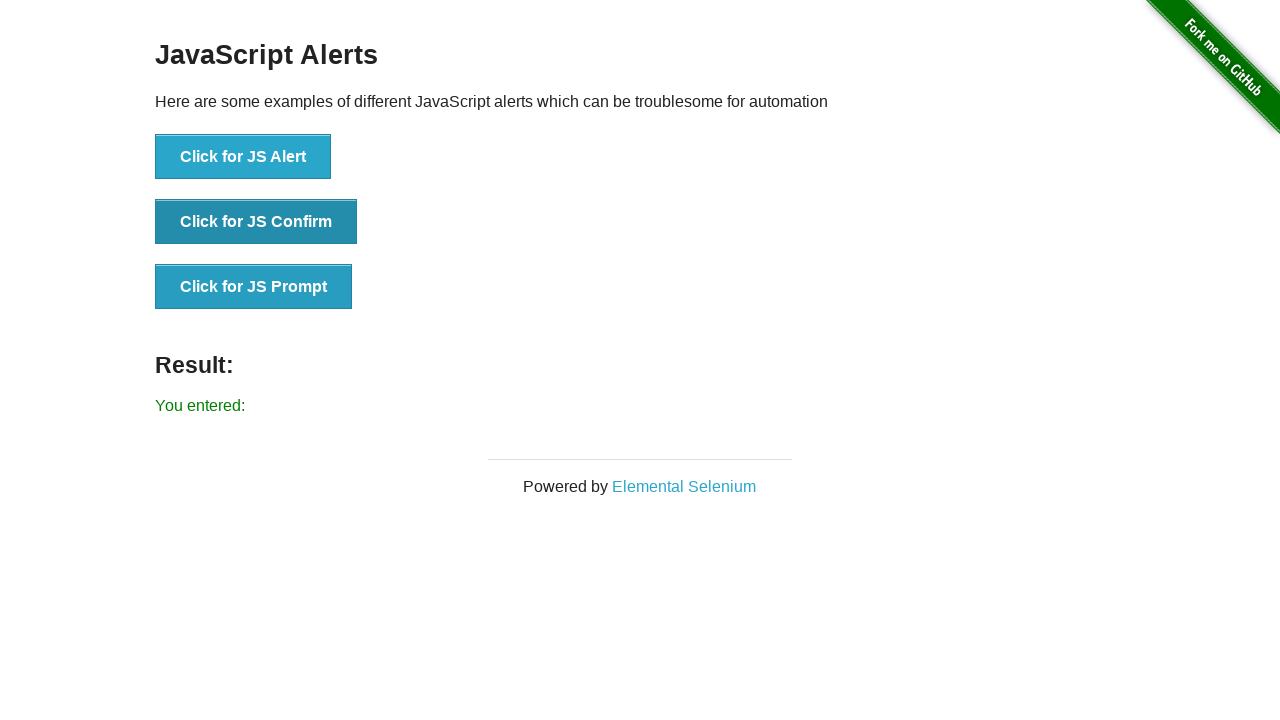

Waited for prompt result to update
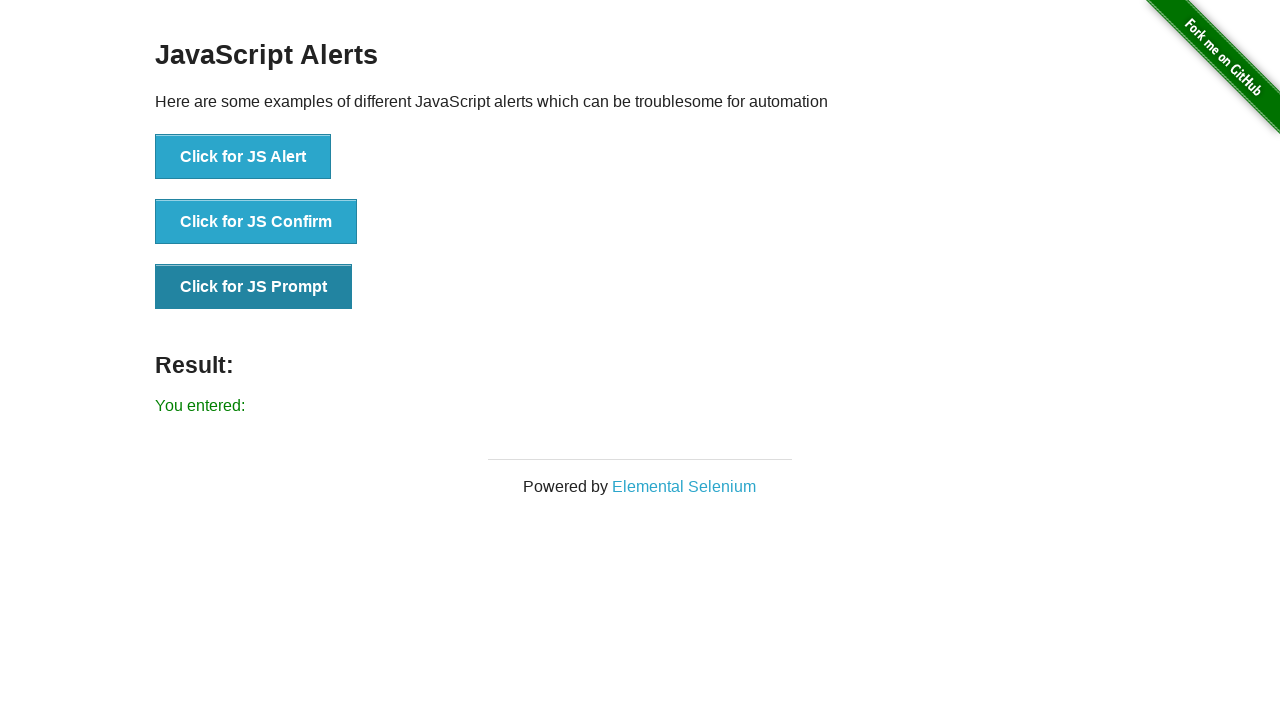

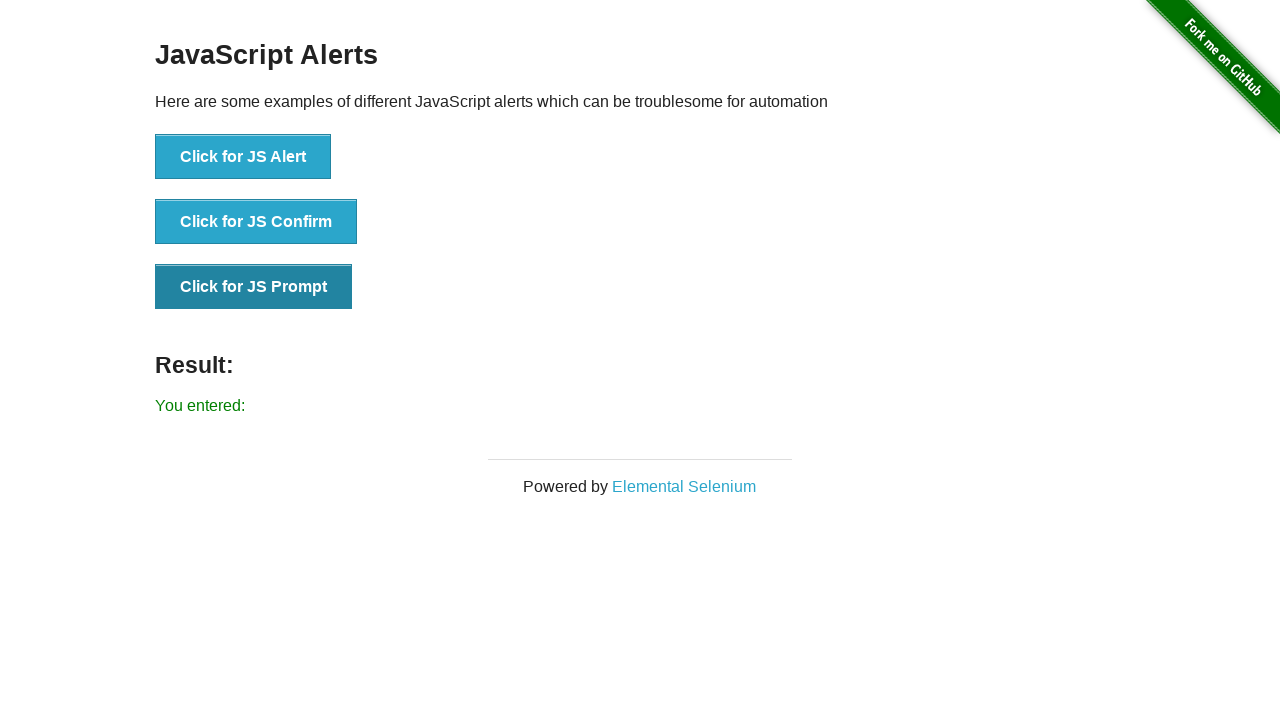